Tests handling of child/popup windows by clicking a blinking text link that opens a new page, then extracting and verifying email text from the child page.

Starting URL: https://rahulshettyacademy.com/loginpagePractise/

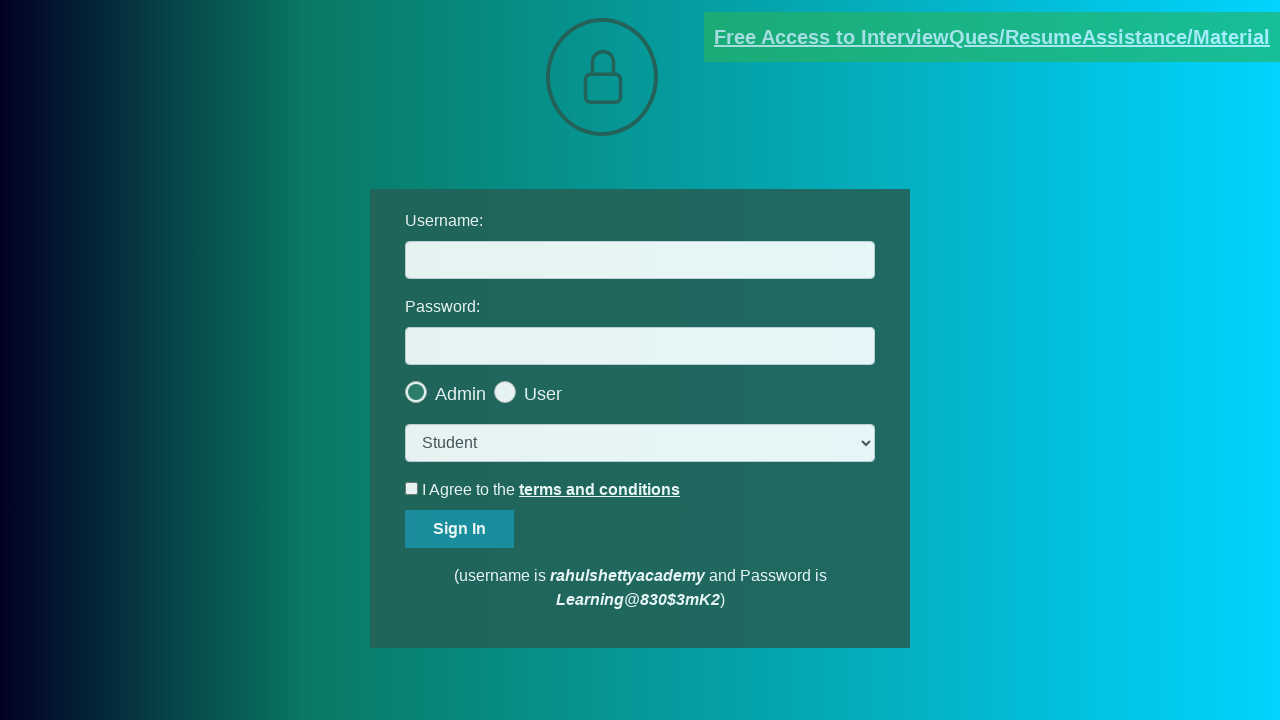

Clicked blinking text link and new popup window opened at (992, 37) on .blinkingText
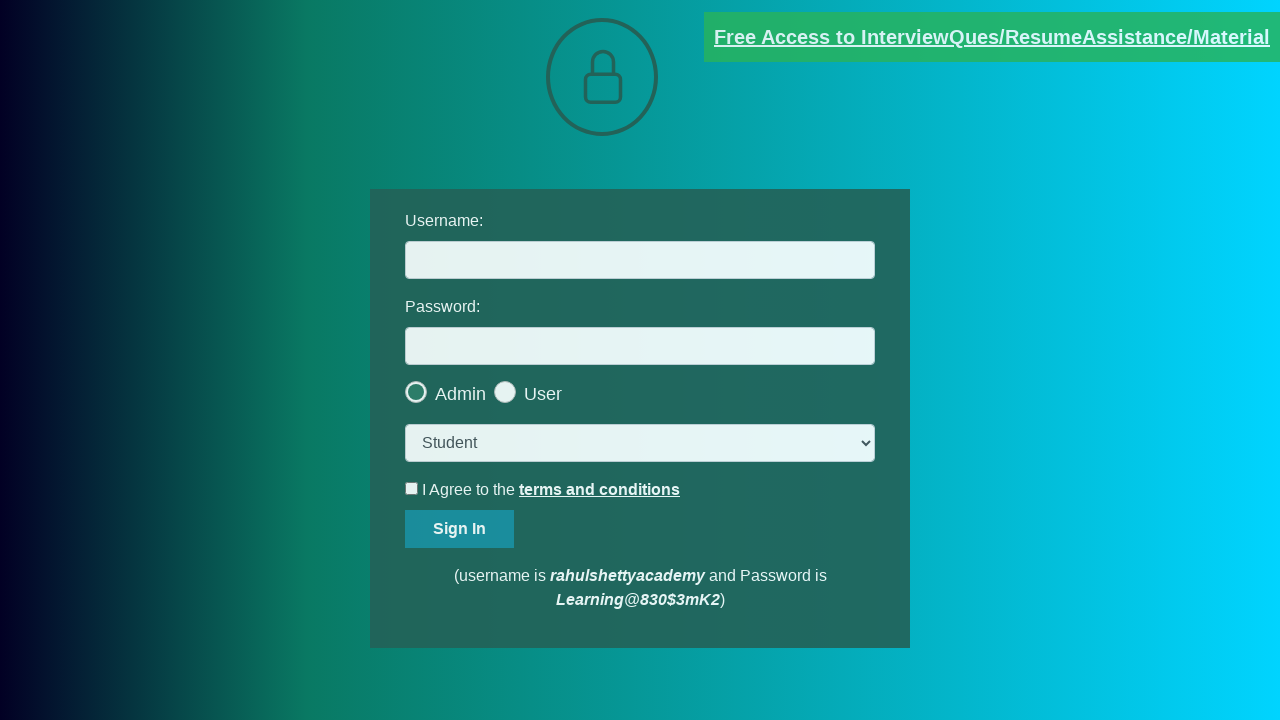

Obtained reference to child/popup page
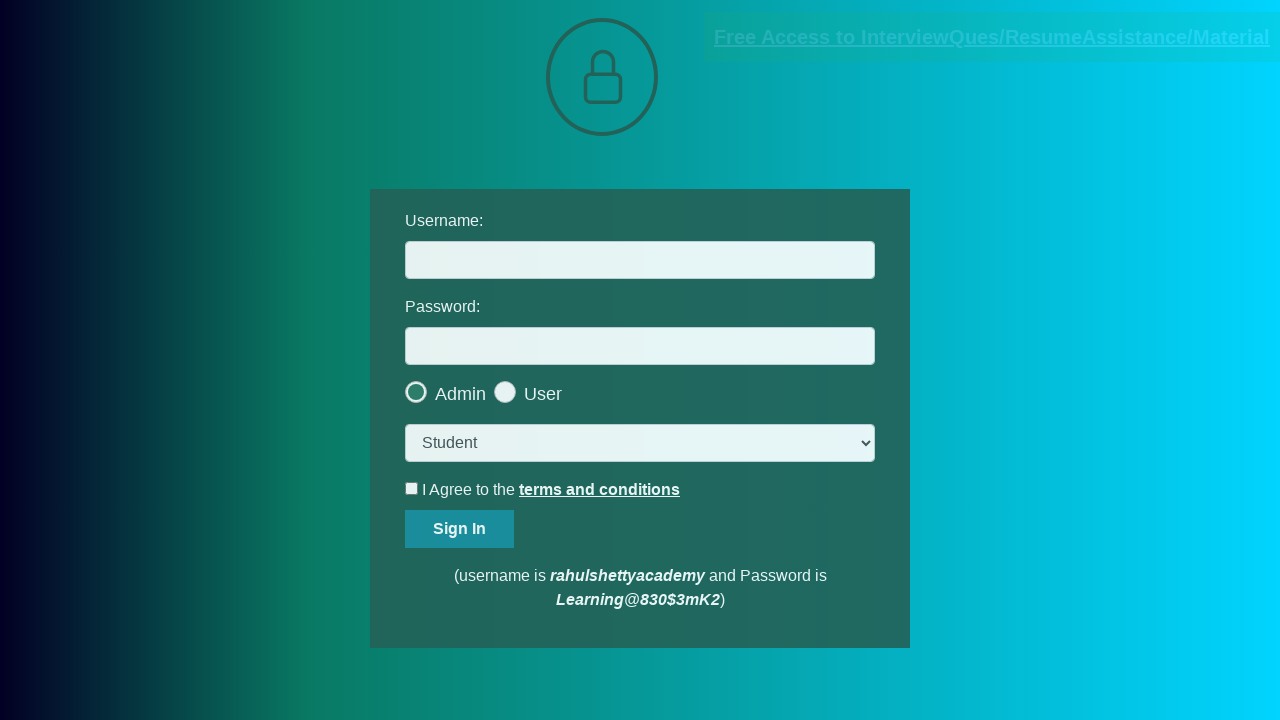

Extracted text content from red element on child page
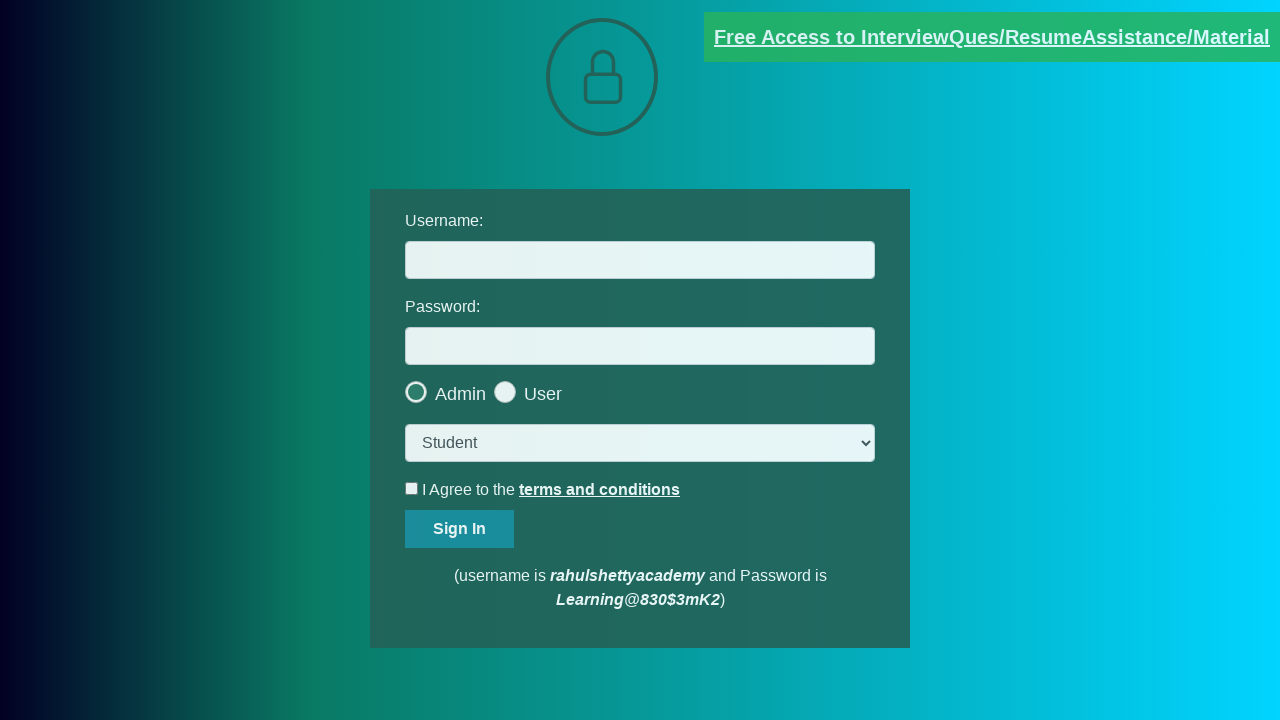

Split text by 'at' delimiter to parse email
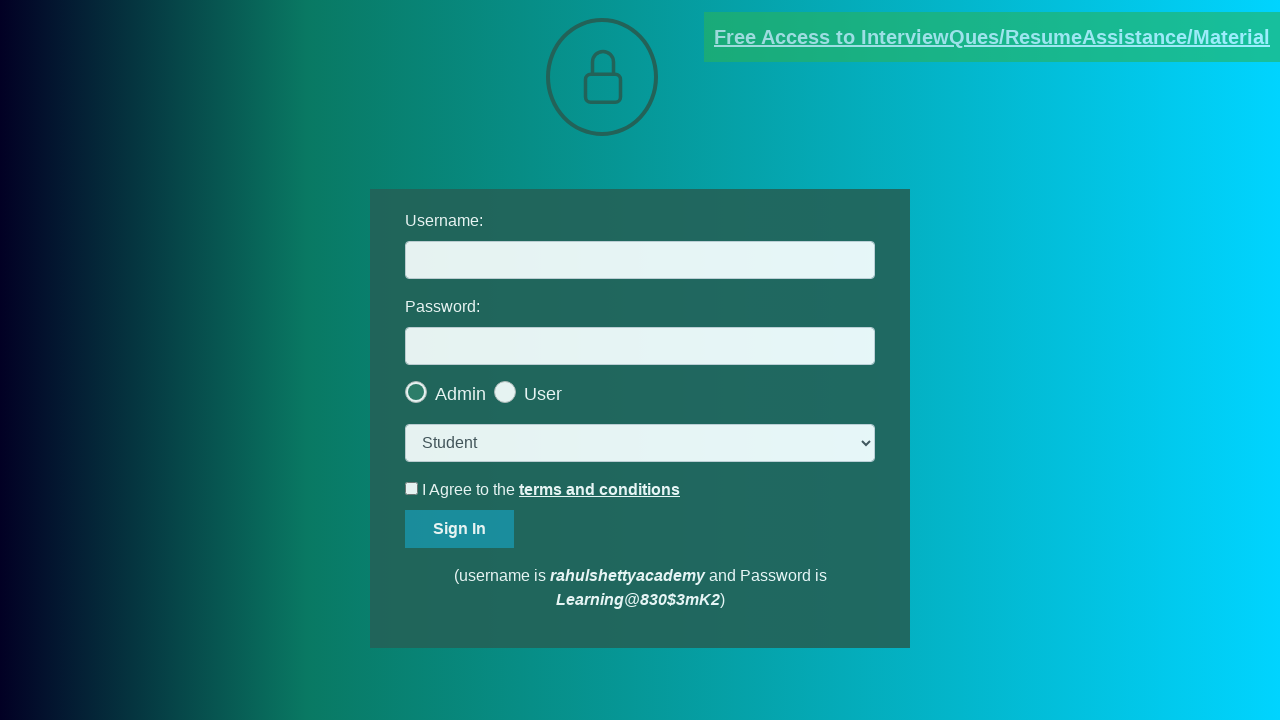

Extracted email address: mentor@rahulshettyacademy.com
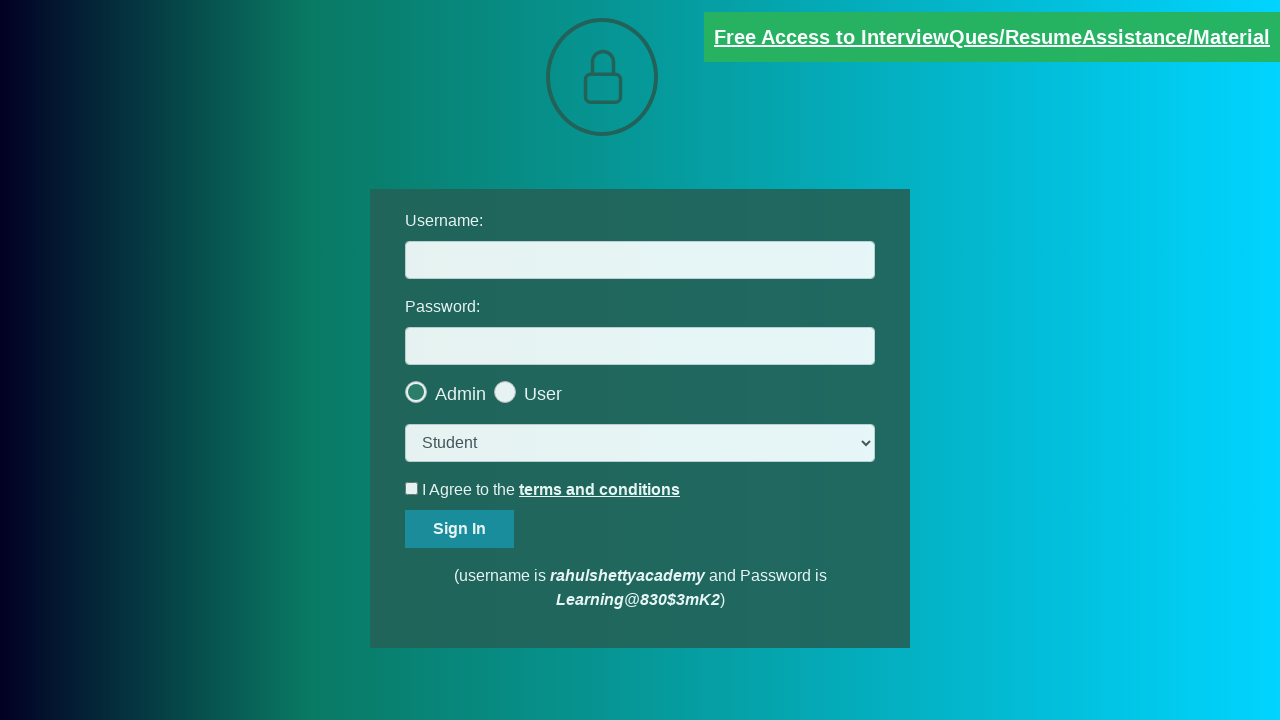

Verified email matches expected value 'mentor@rahulshettyacademy.com'
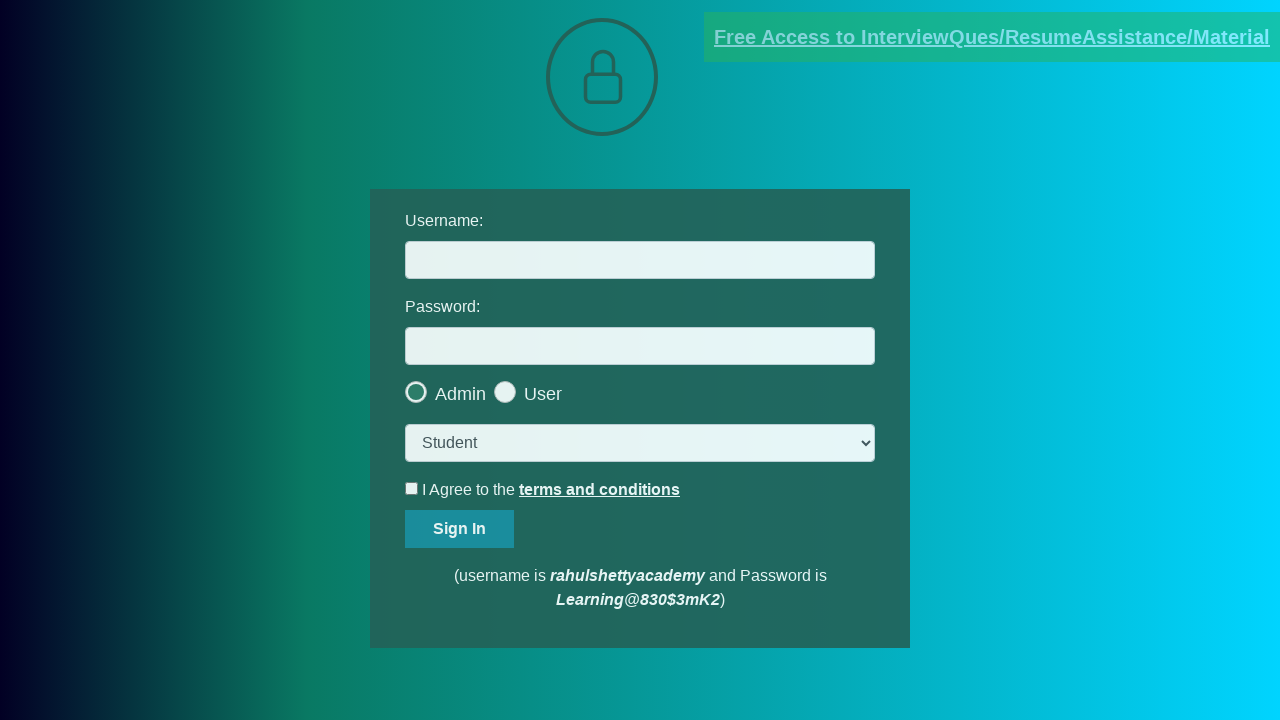

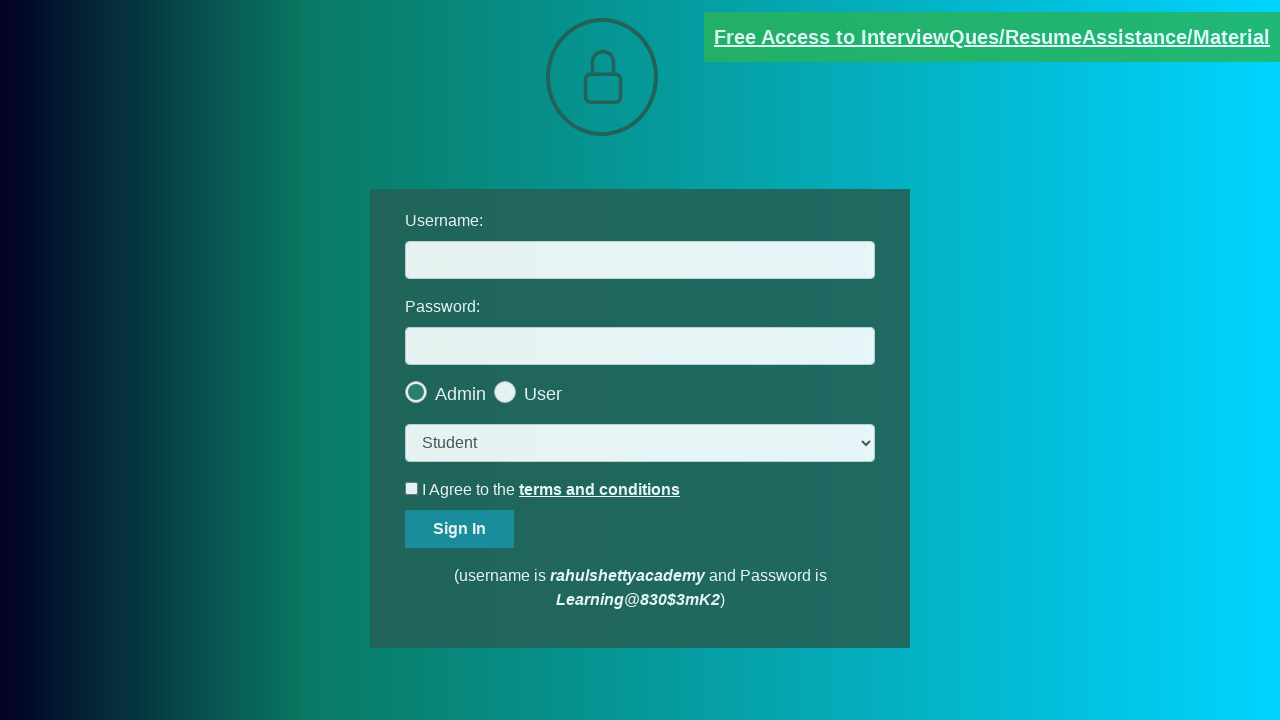